Navigates through multiple bot detection test sites to verify browser automation fingerprints

Starting URL: https://hmaker.github.io/selenium-detector/

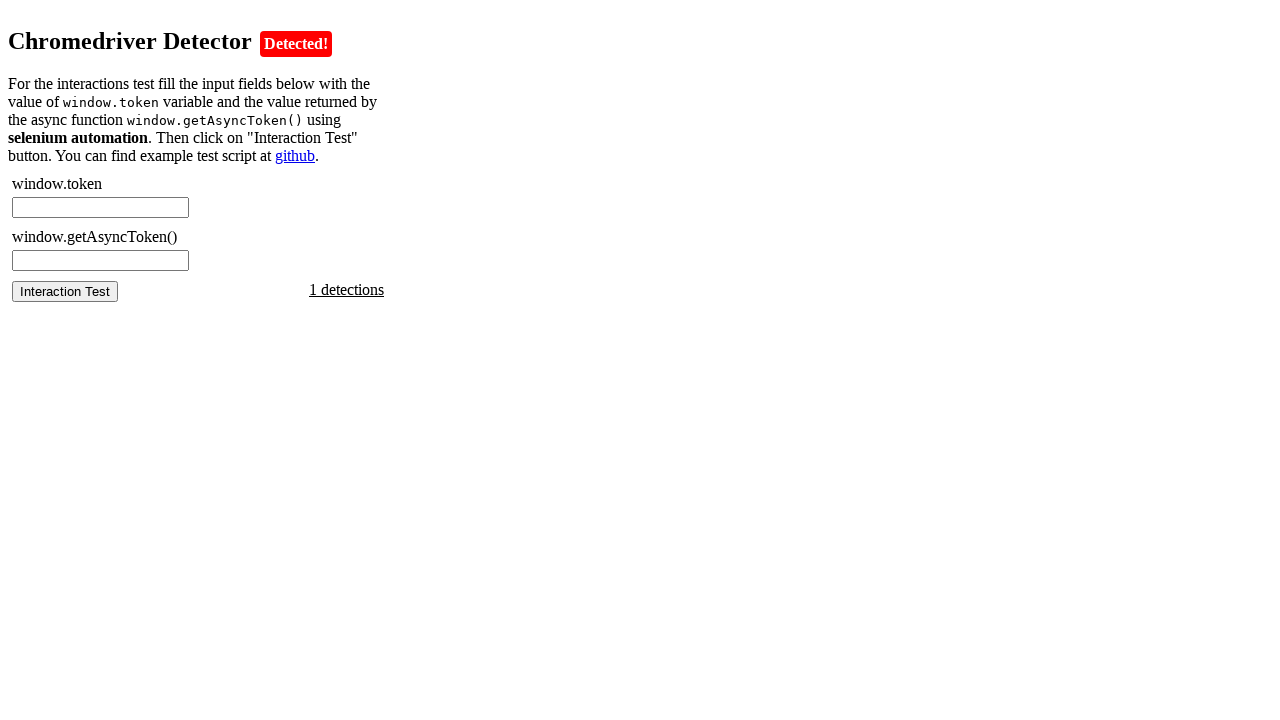

Evaluated document object on selenium detector page
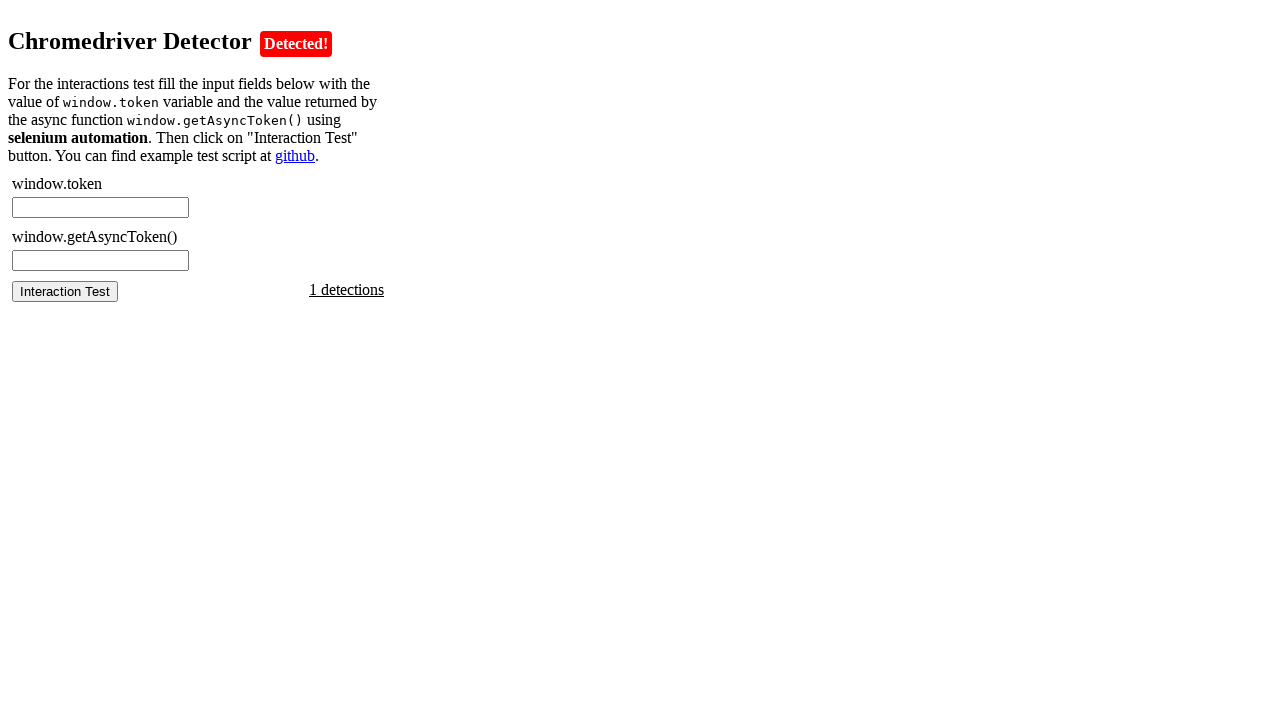

Evaluated document.body on selenium detector page
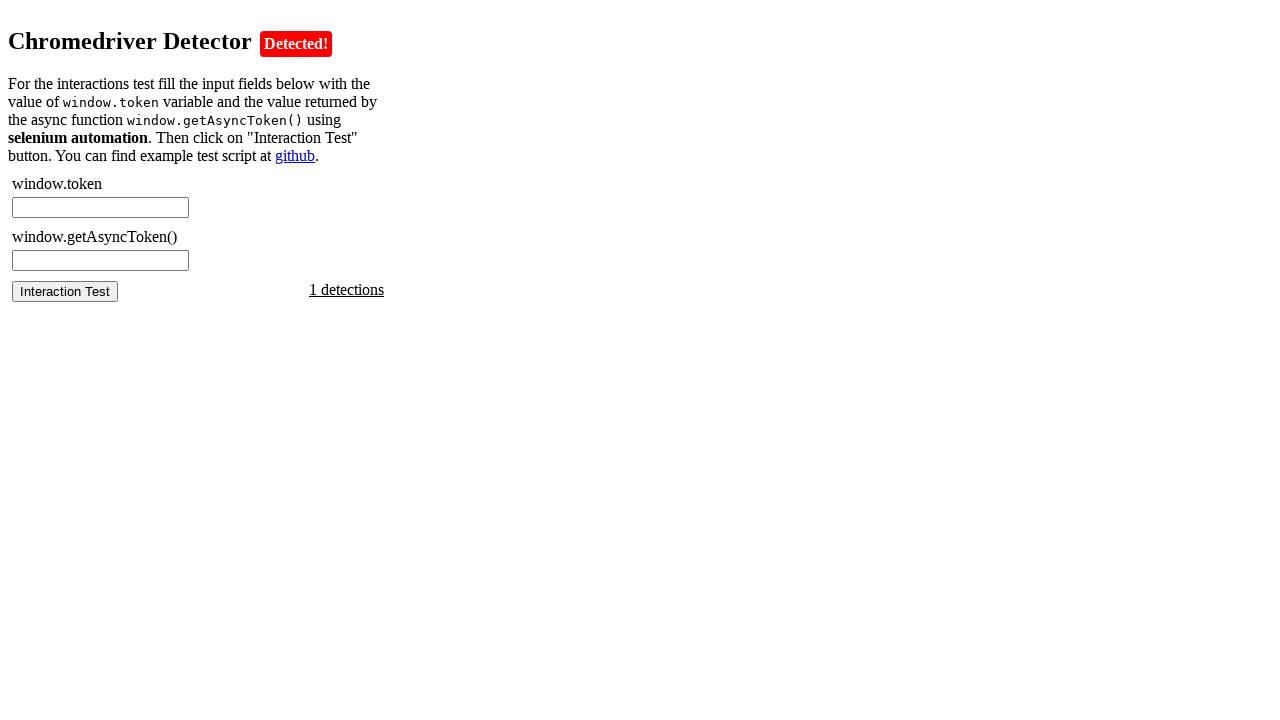

Evaluated document.documentElement.outerHTML on selenium detector page
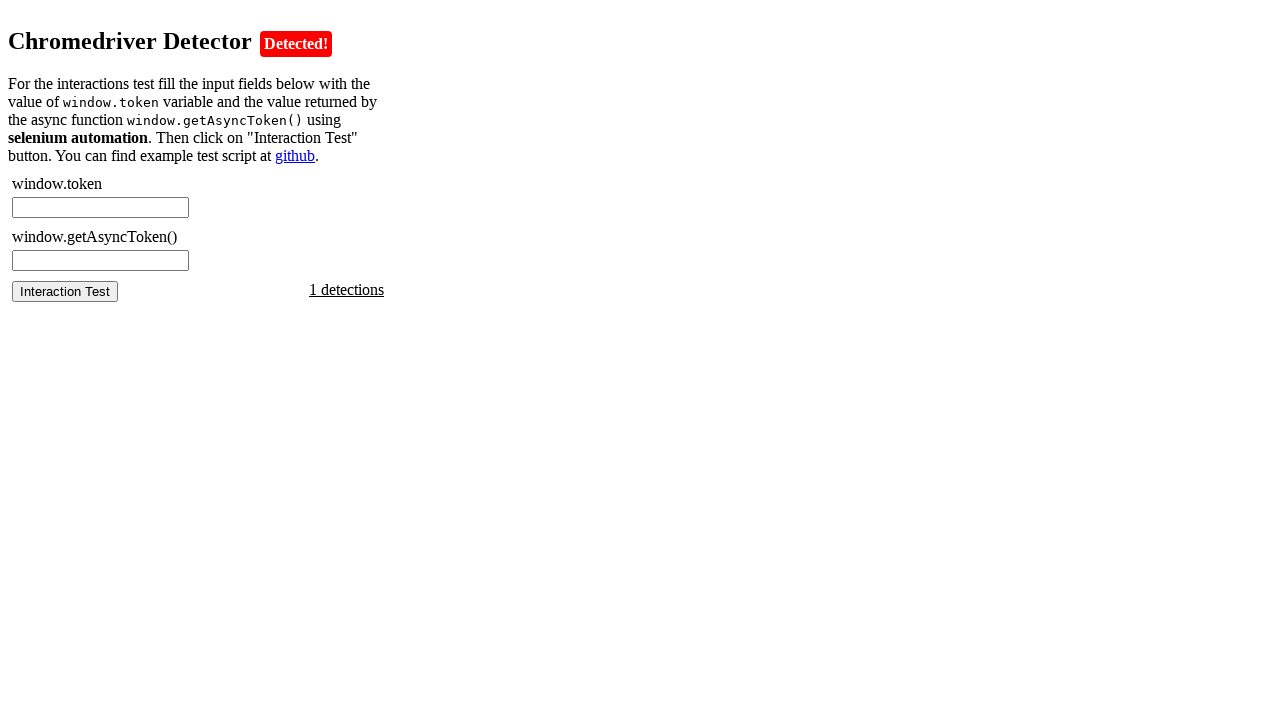

Navigated to NowSecure bot detection test site
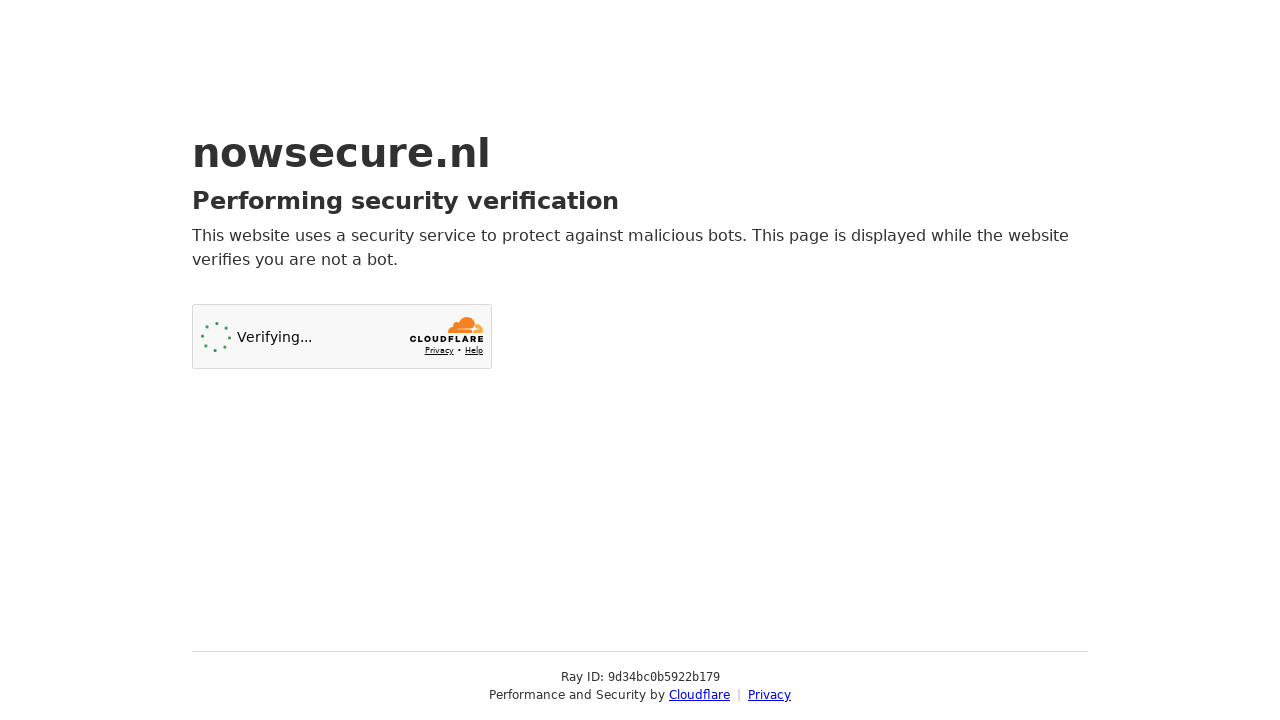

Evaluated document object on NowSecure page
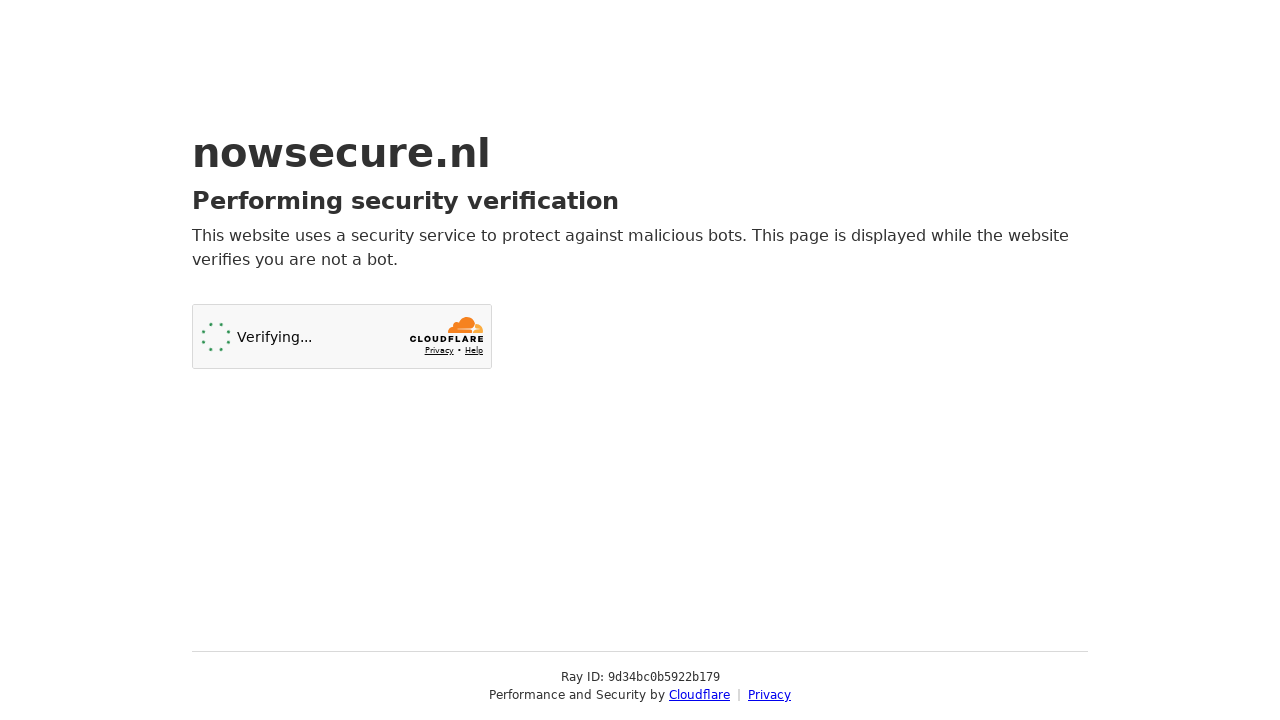

Evaluated document.documentElement.outerHTML on NowSecure page
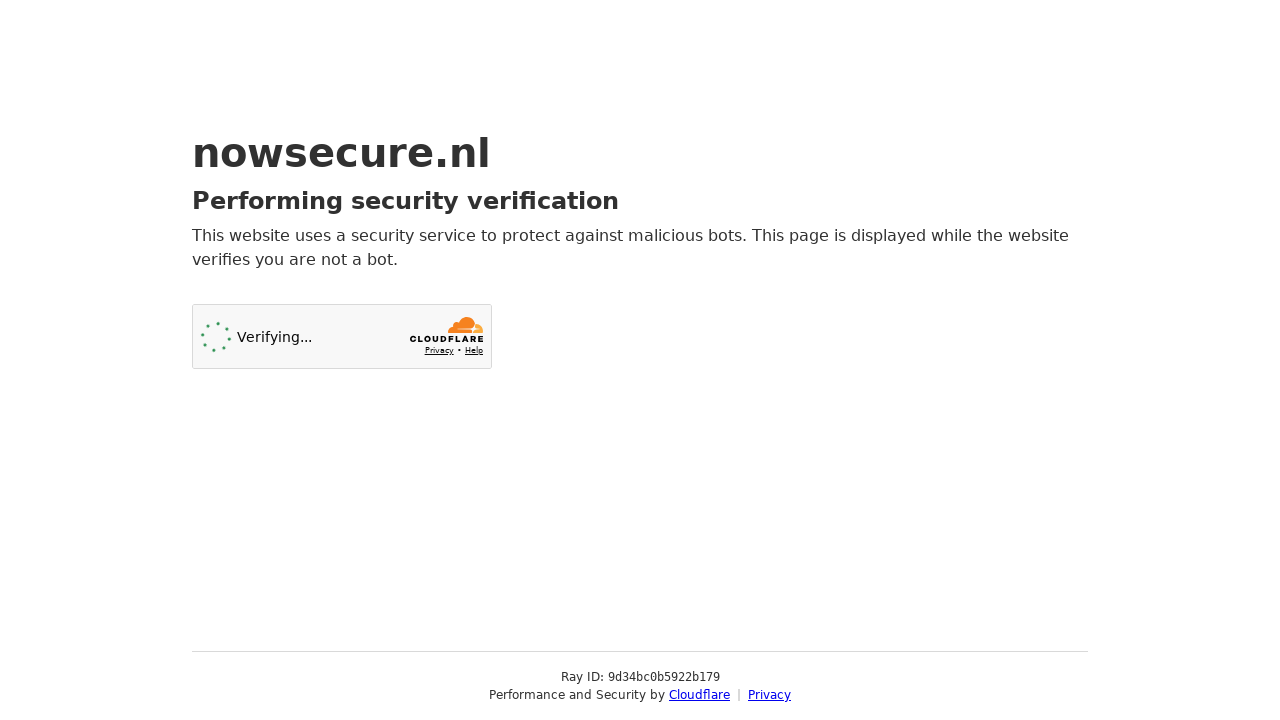

Navigated to CreepJS fingerprinting test site
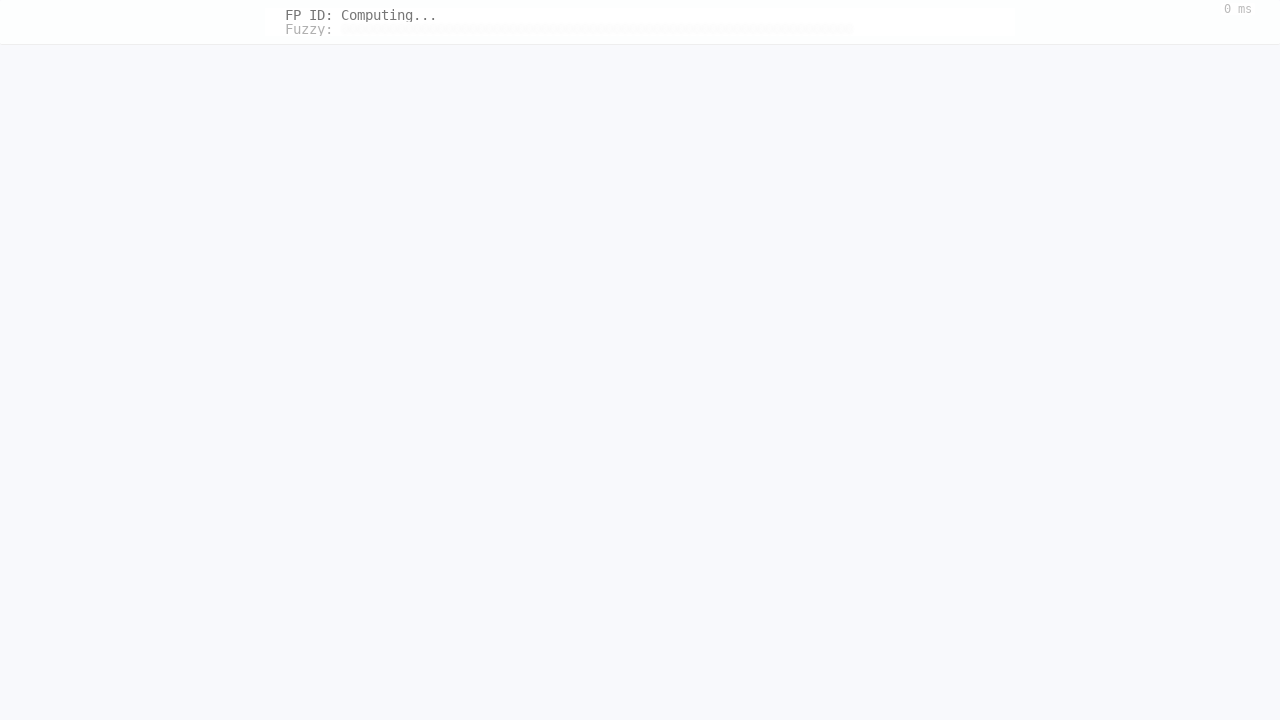

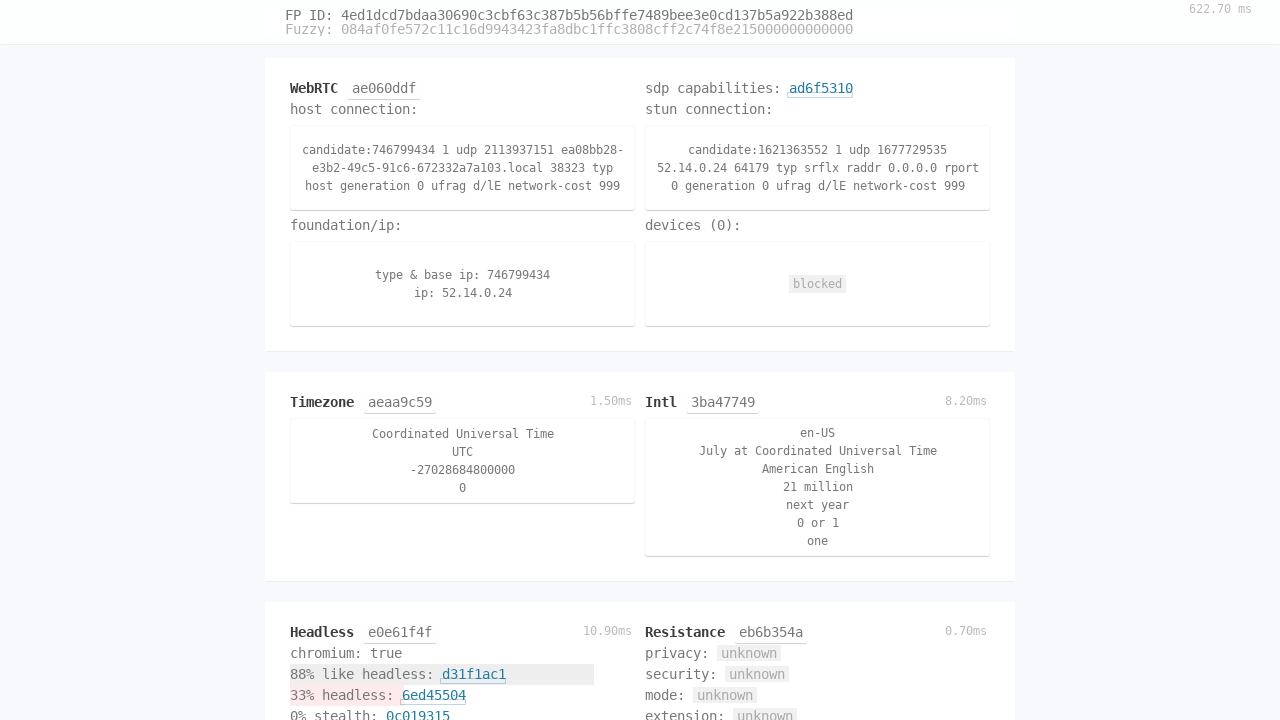